Opens the Advantage Online Shopping website homepage and waits for the page to load.

Starting URL: https://www.advantageonlineshopping.com/#/

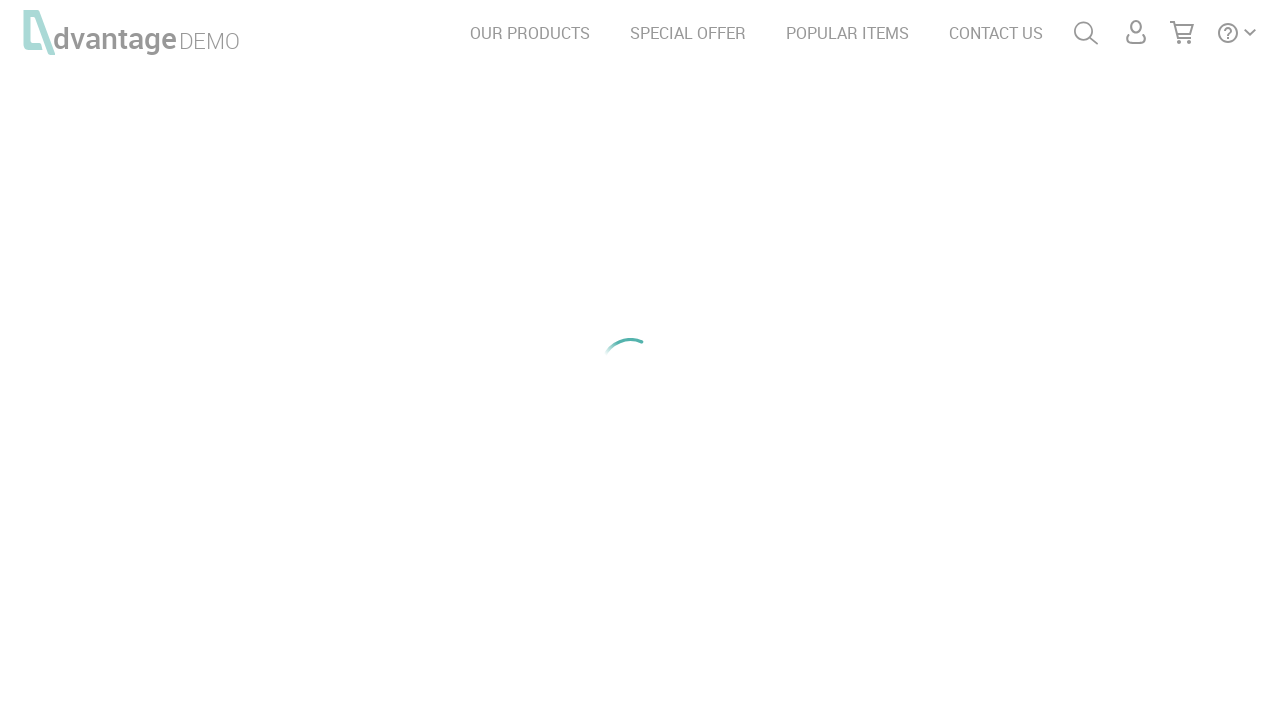

Waited for page DOM content to be loaded
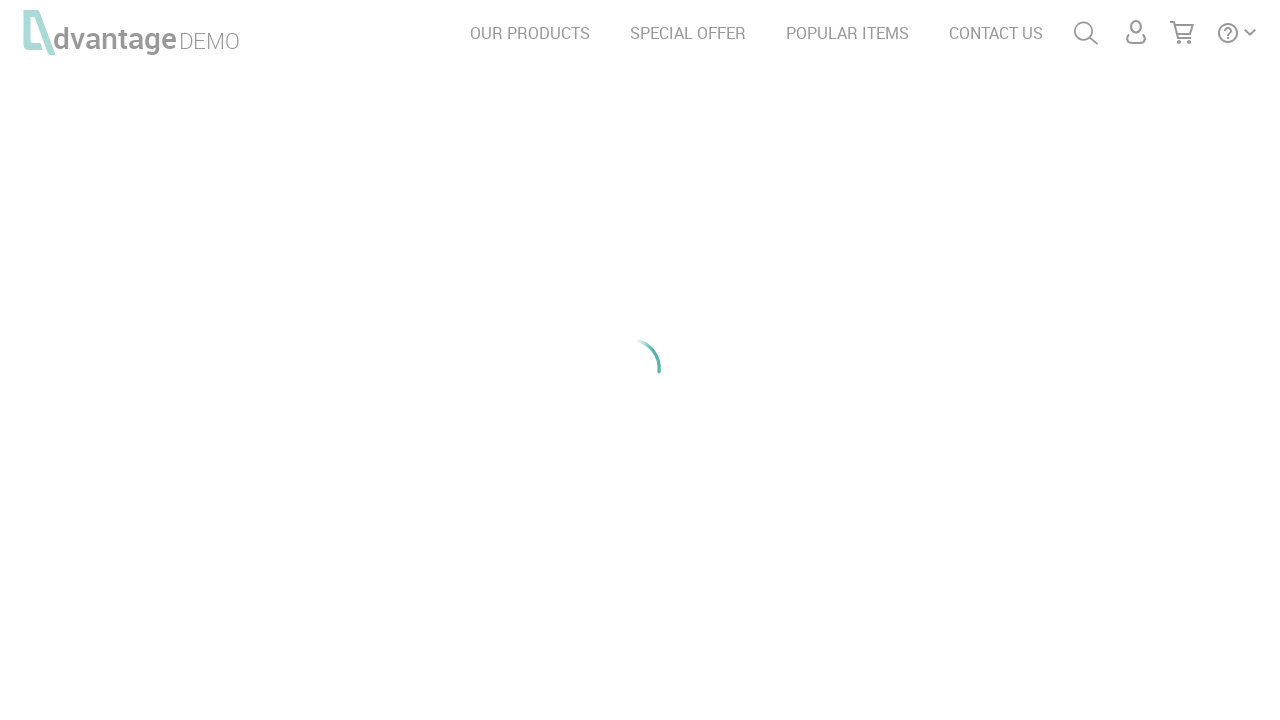

Verified page loaded by confirming body element is present
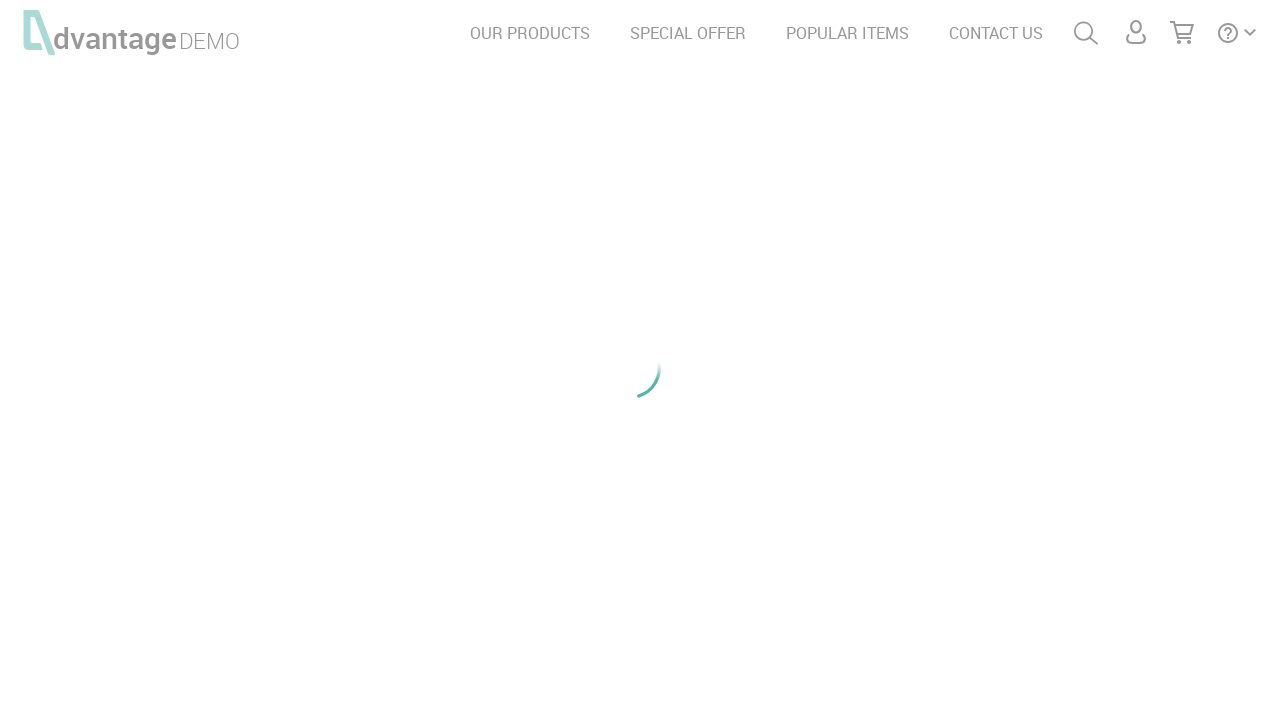

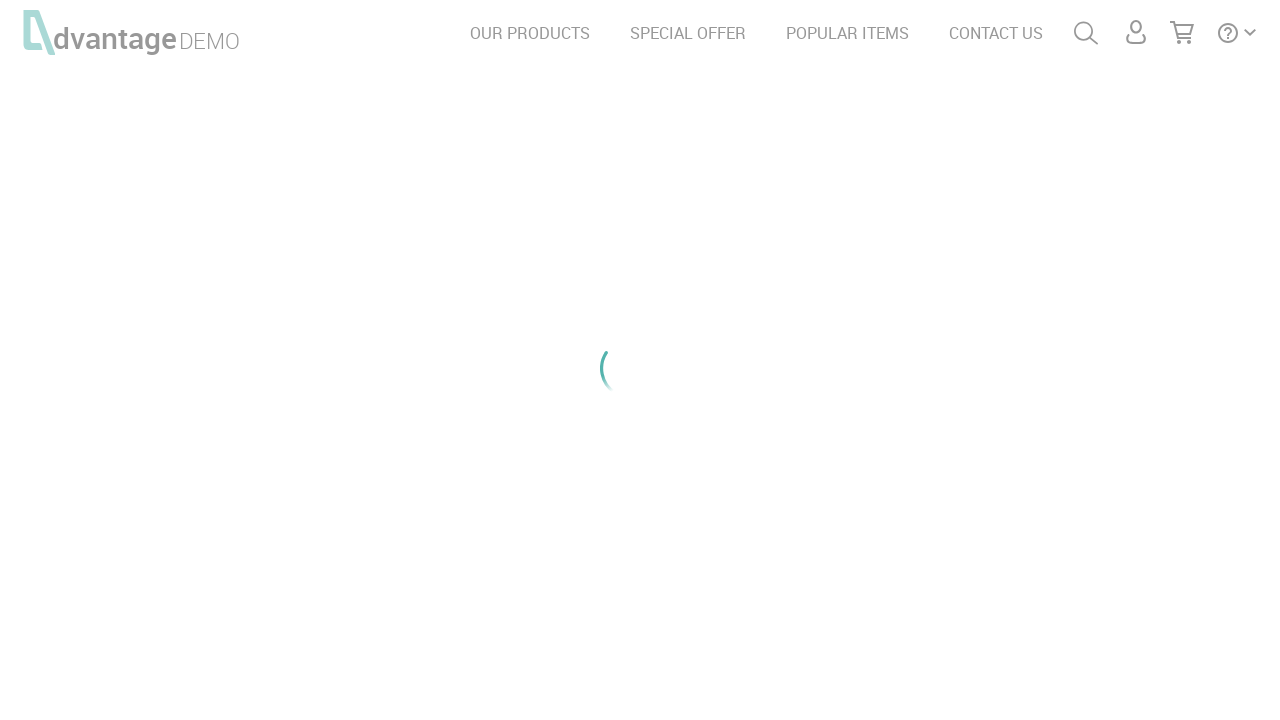